Tests form checkbox functionality by selecting specific health condition checkboxes and verifying their selection states

Starting URL: https://testotomasyonu.com/form

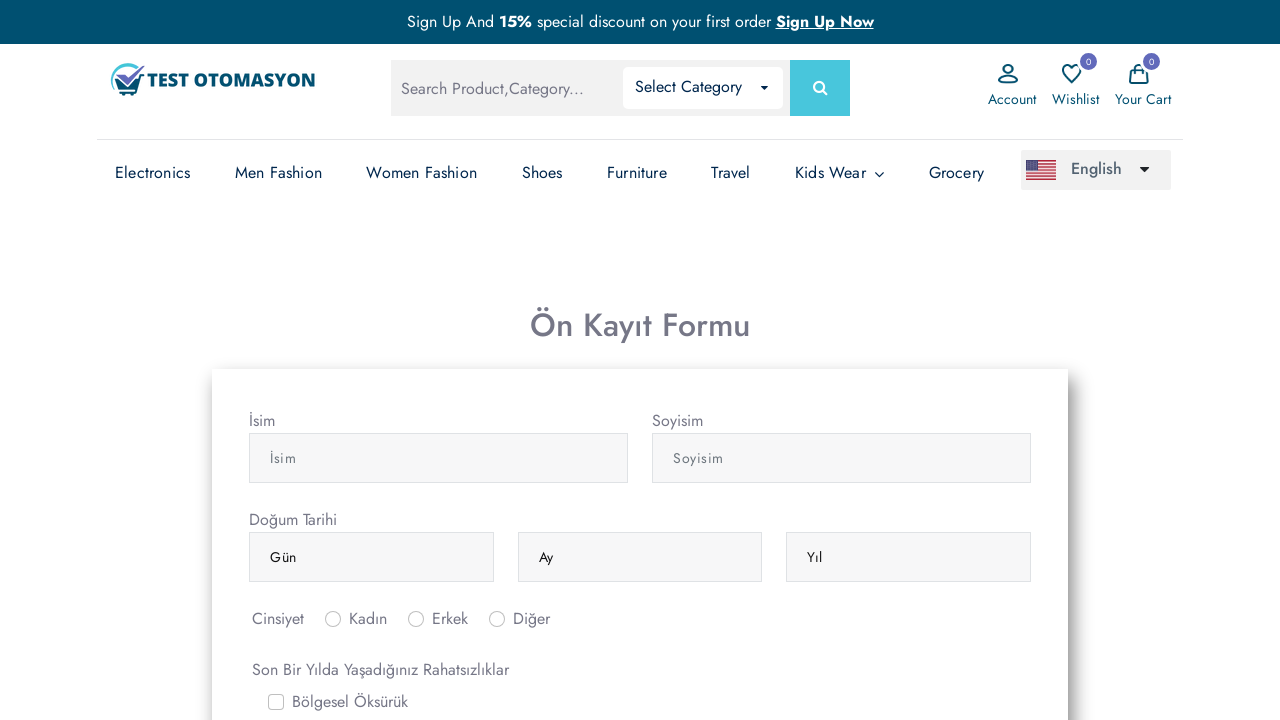

Clicked Carpinti (Palpitations) checkbox at (276, 360) on #gridCheck4
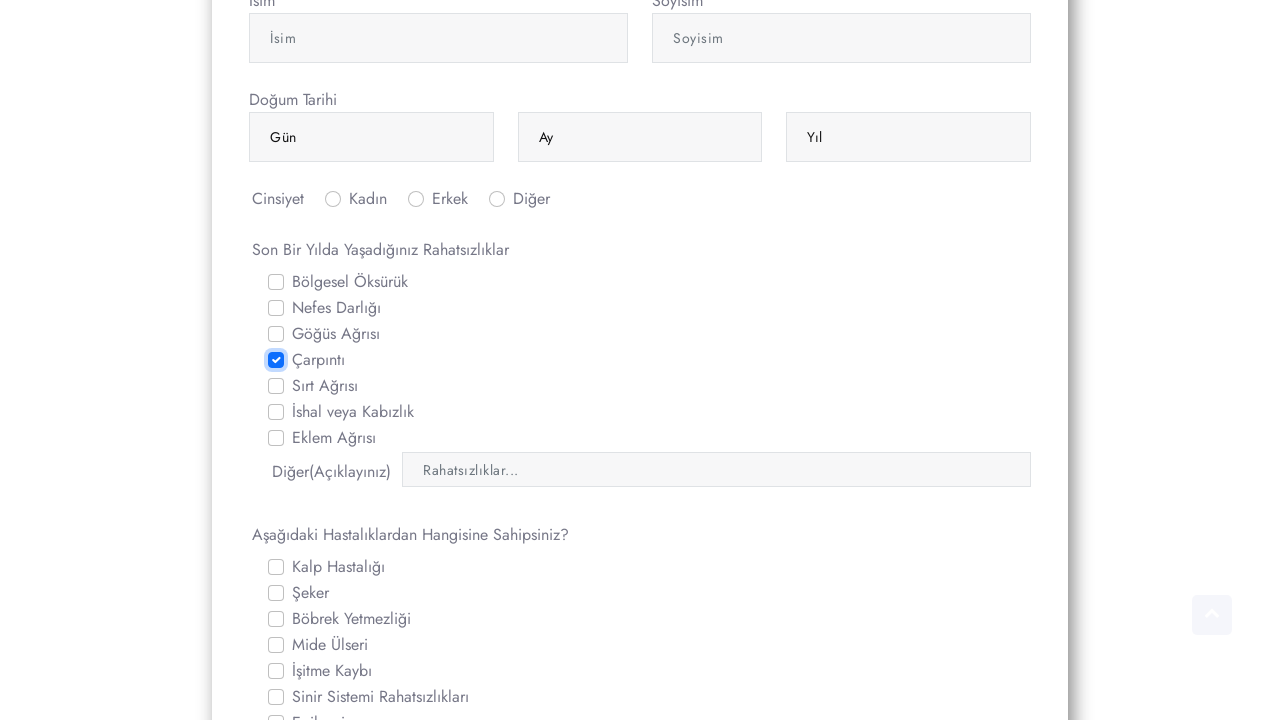

Clicked Sirt Agrisi (Back Pain) checkbox at (276, 386) on #gridCheck5
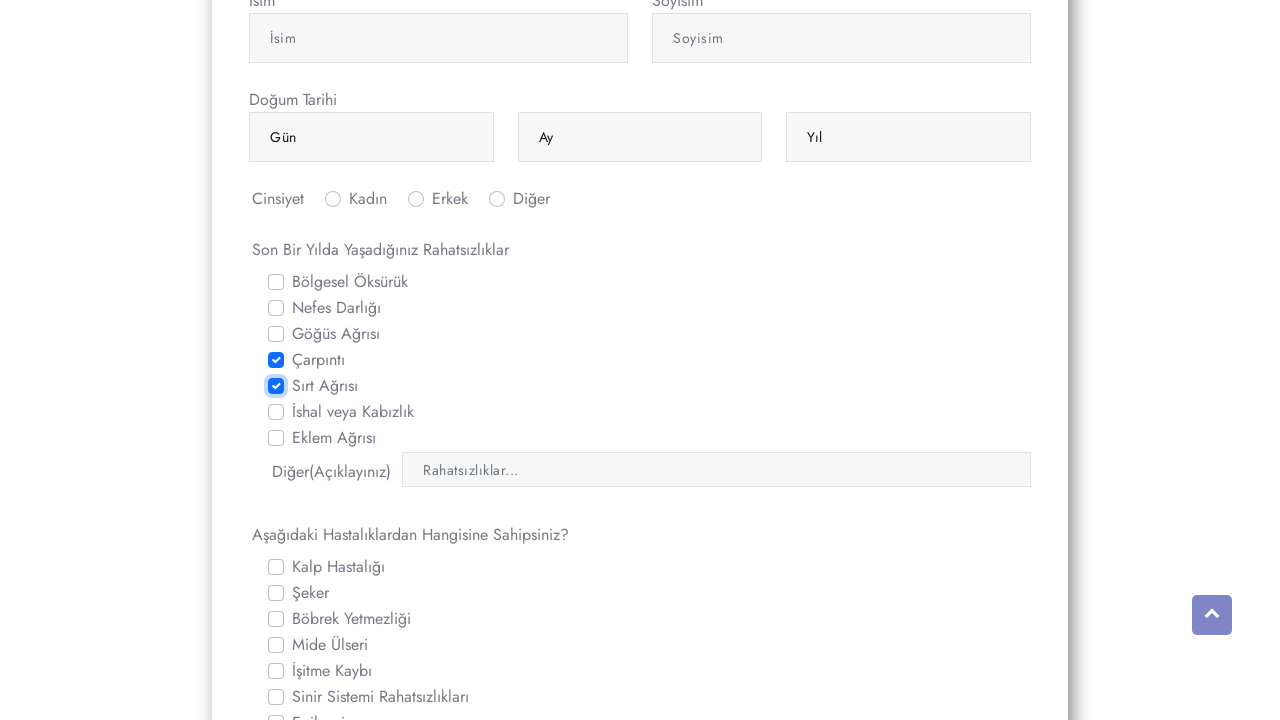

Verified Sirt Agrisi checkbox is selected
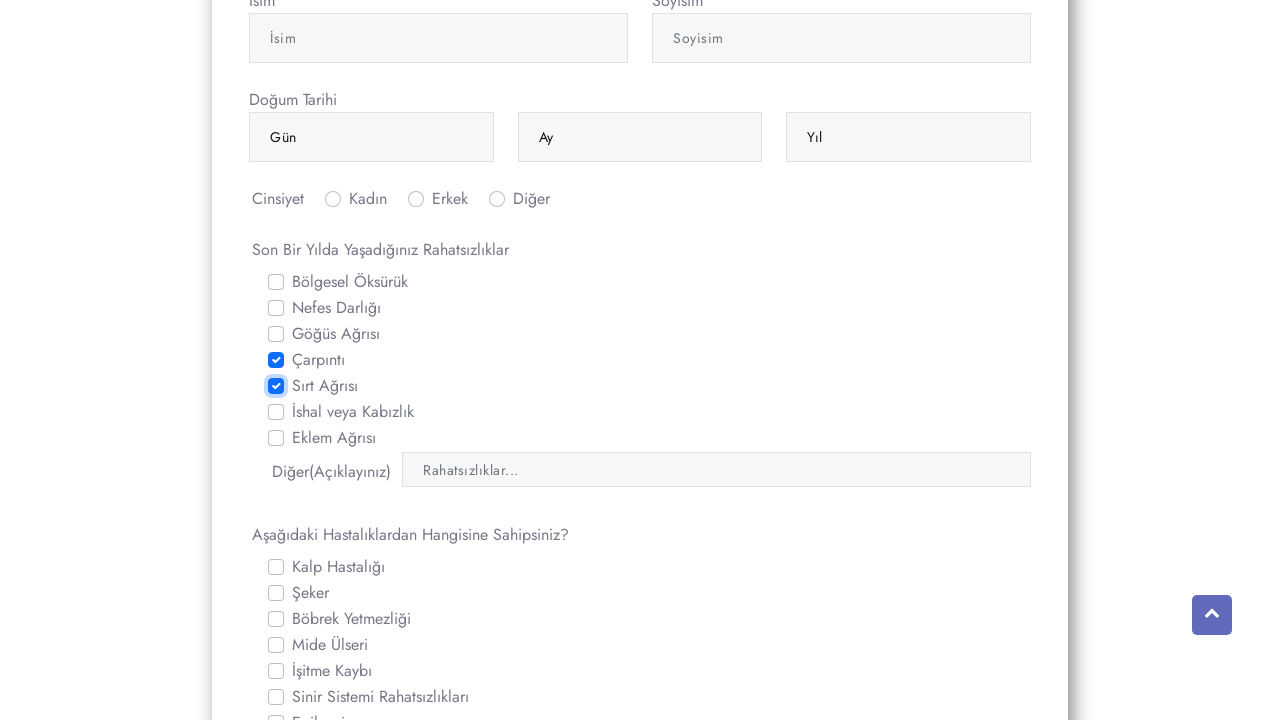

Verified Carpinti checkbox is selected
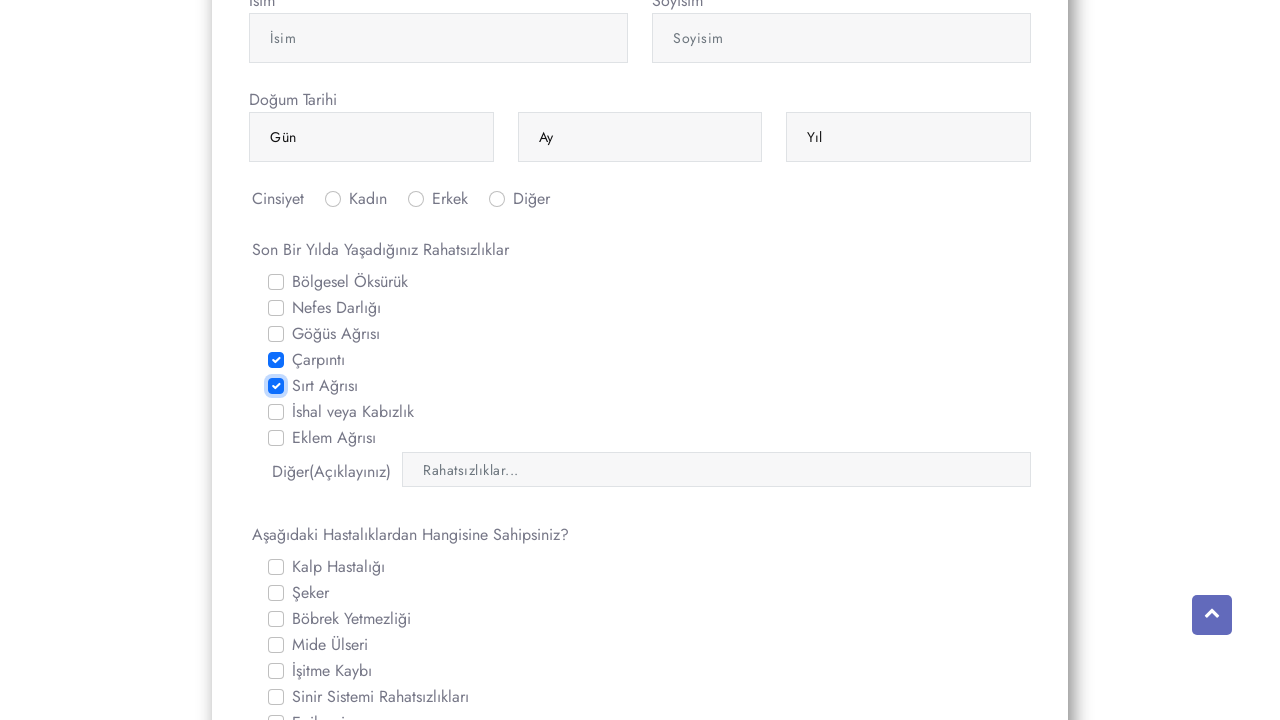

Verified Seker (Diabetes) checkbox is not selected
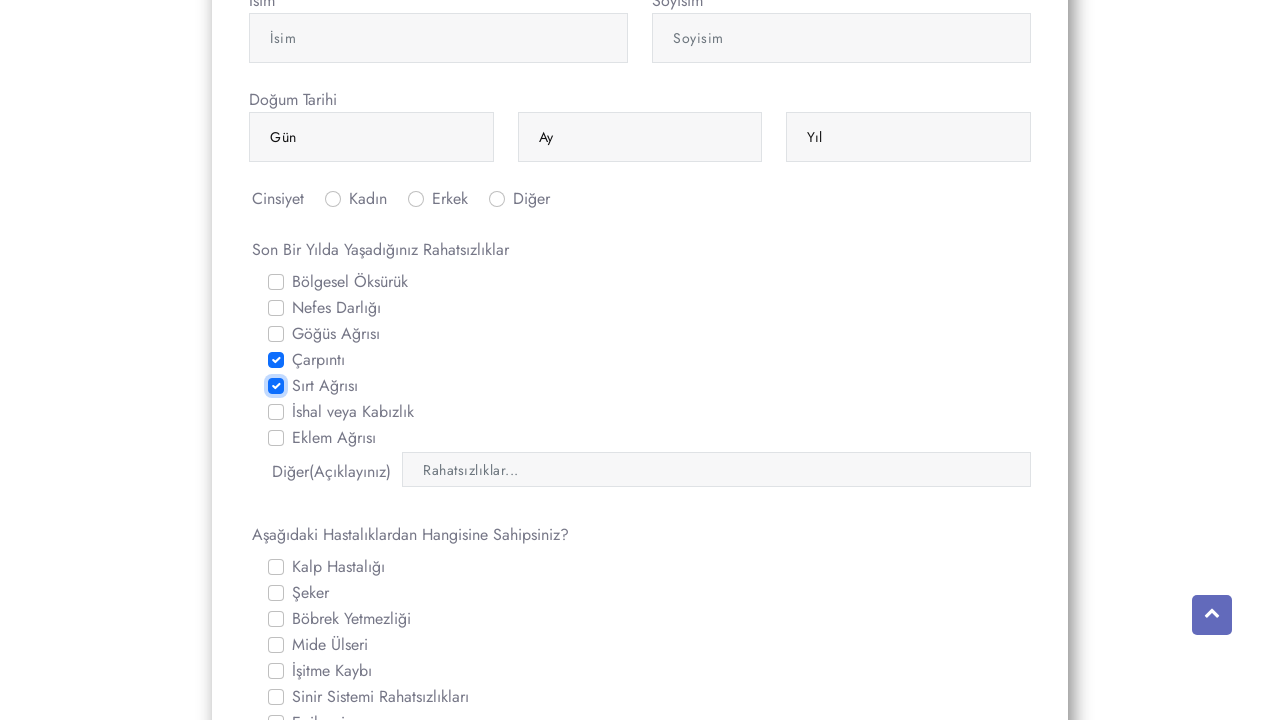

Verified Epilepsi checkbox is not selected
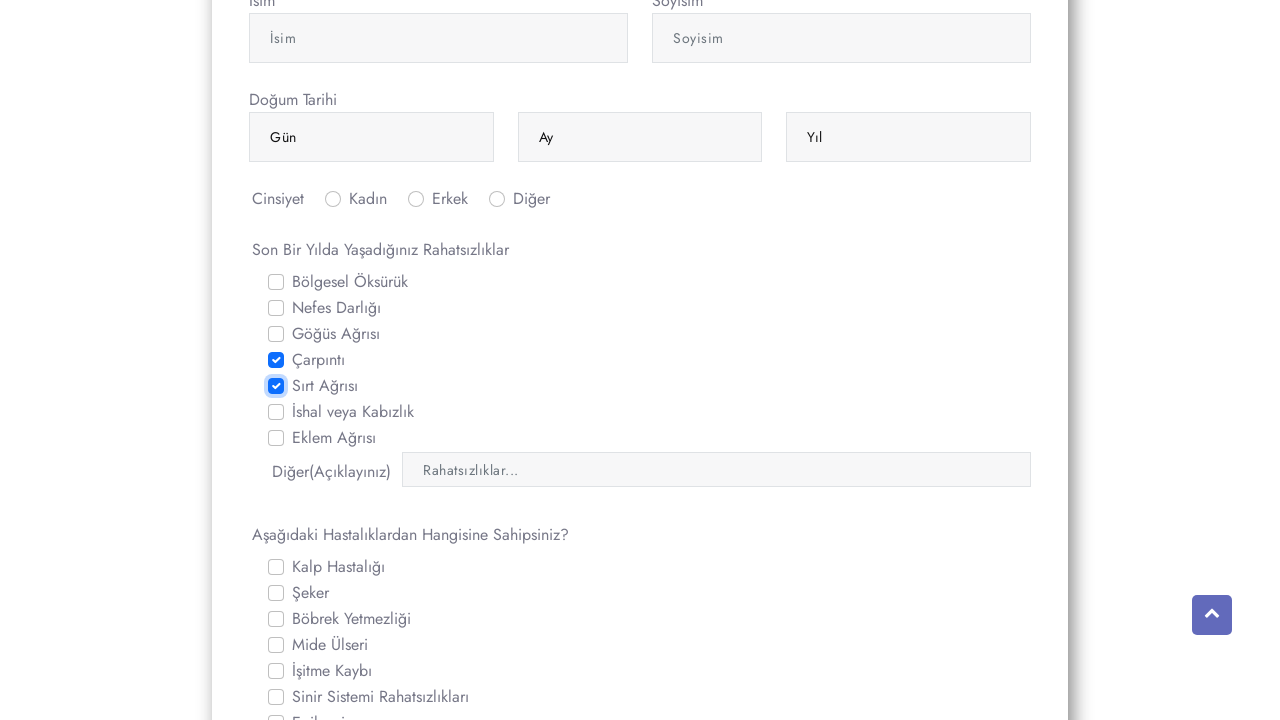

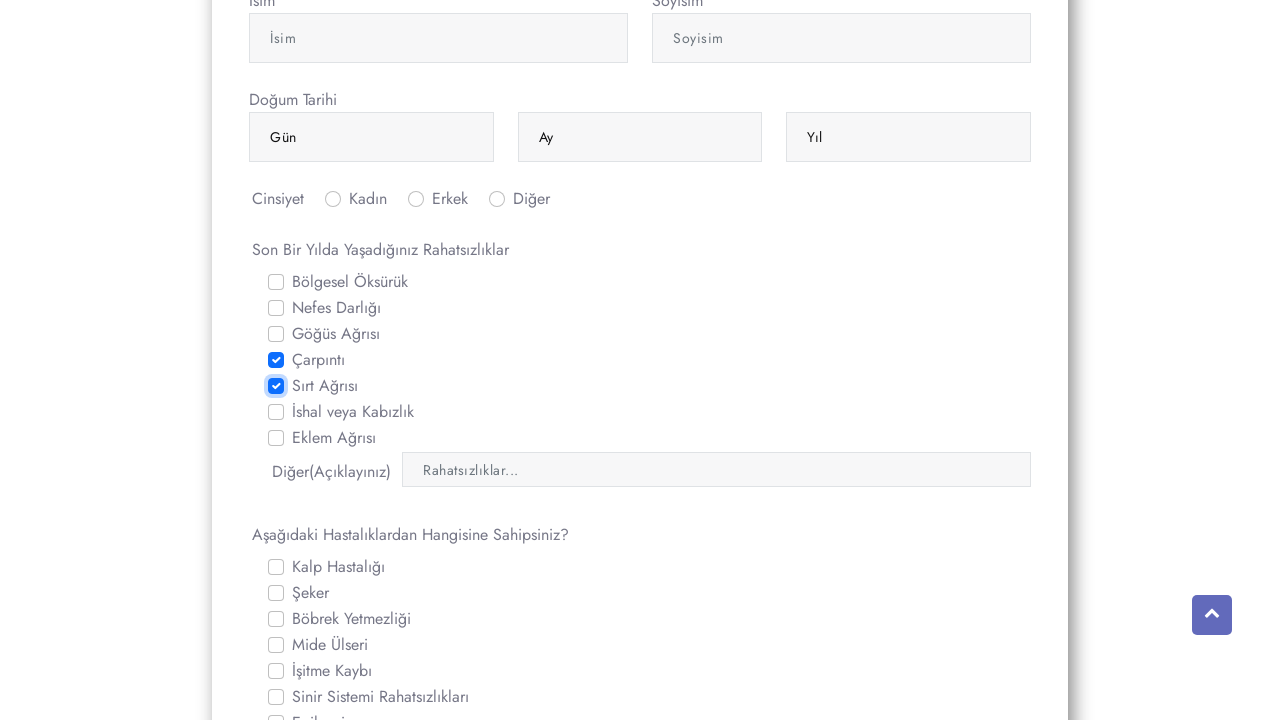